Navigates to a registration page, clicks on a WebTable link, and then clicks on an Email column header after waiting for it to be visible

Starting URL: http://demo.automationtesting.in/Register.html

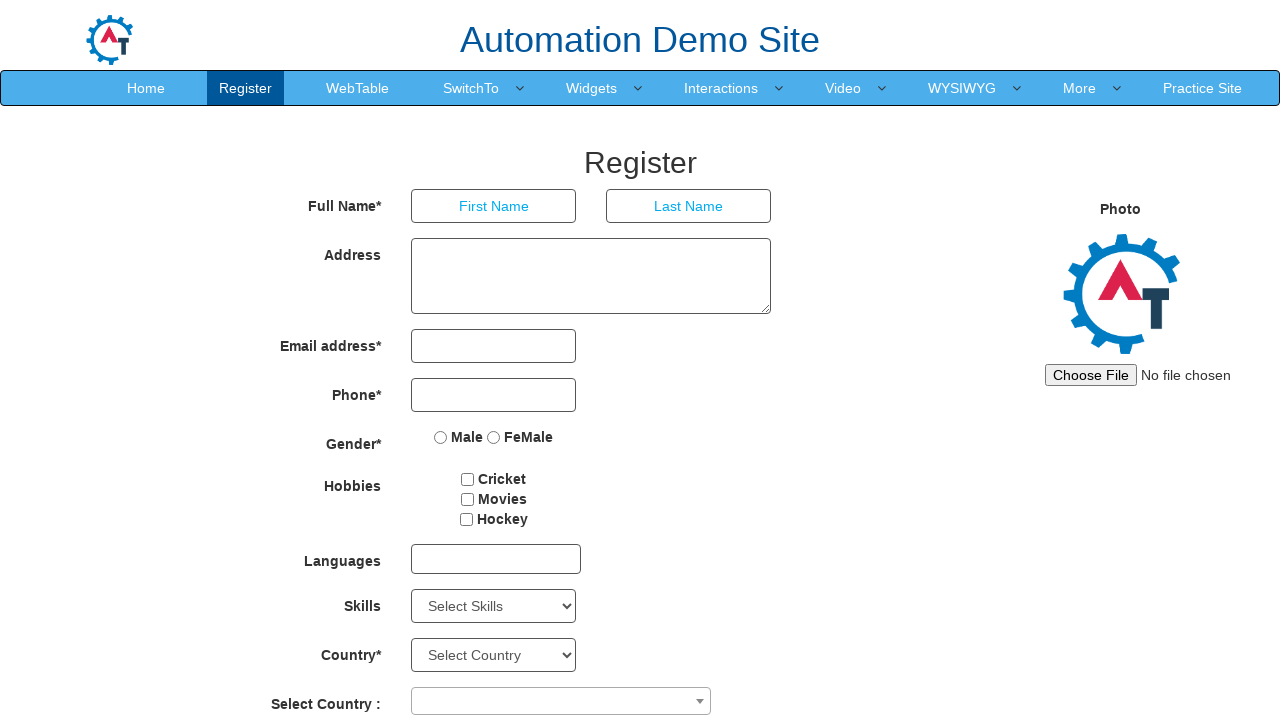

Navigated to registration page
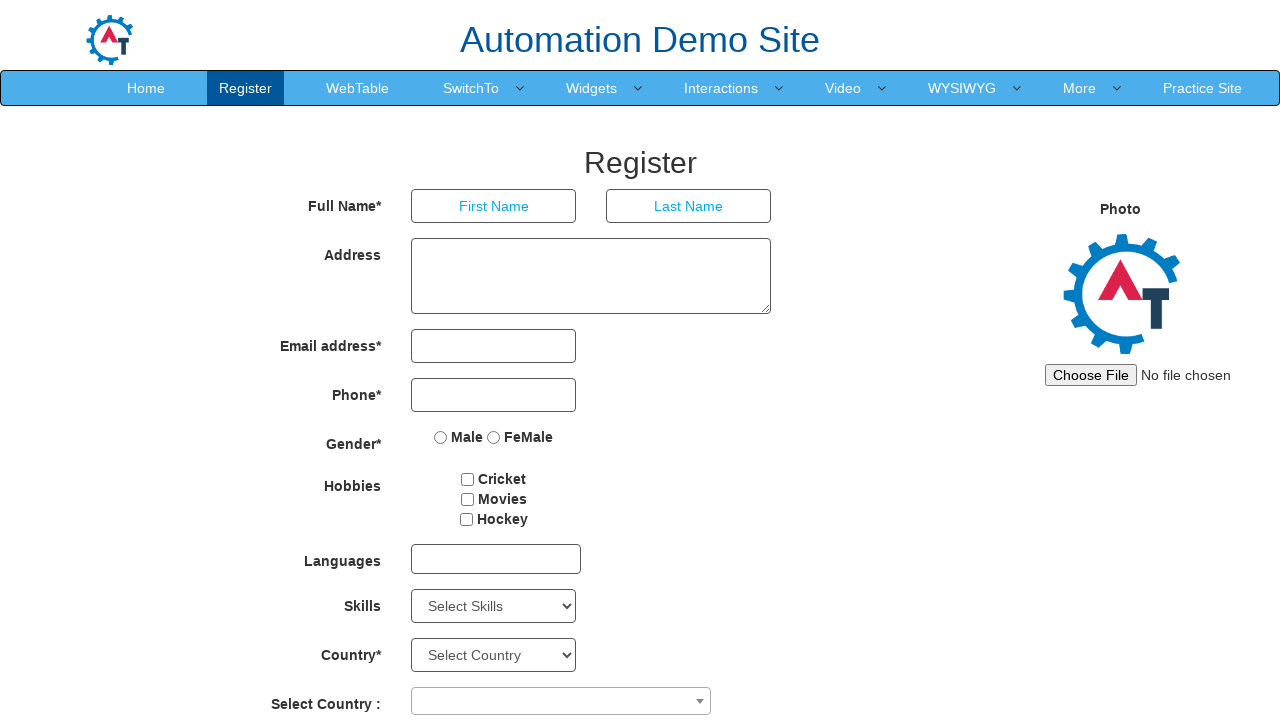

Clicked on WebTable link at (358, 88) on xpath=//a[@href='WebTable.html']
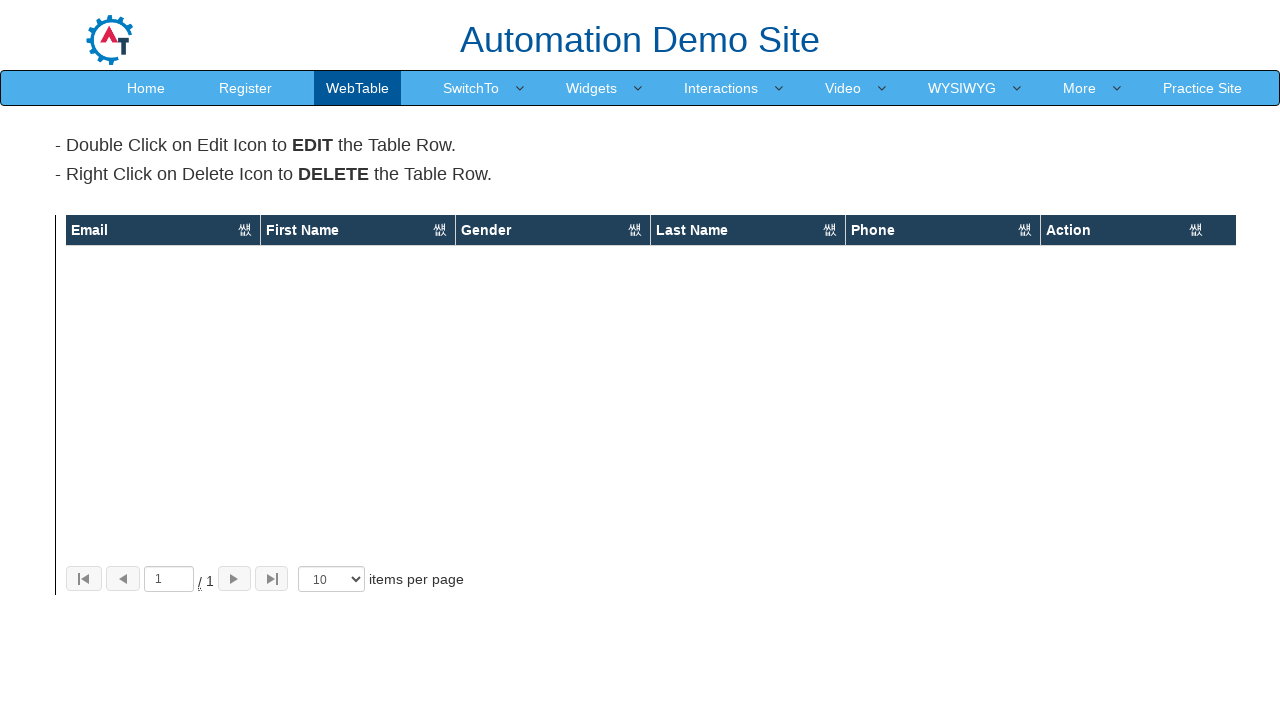

Email column header became visible
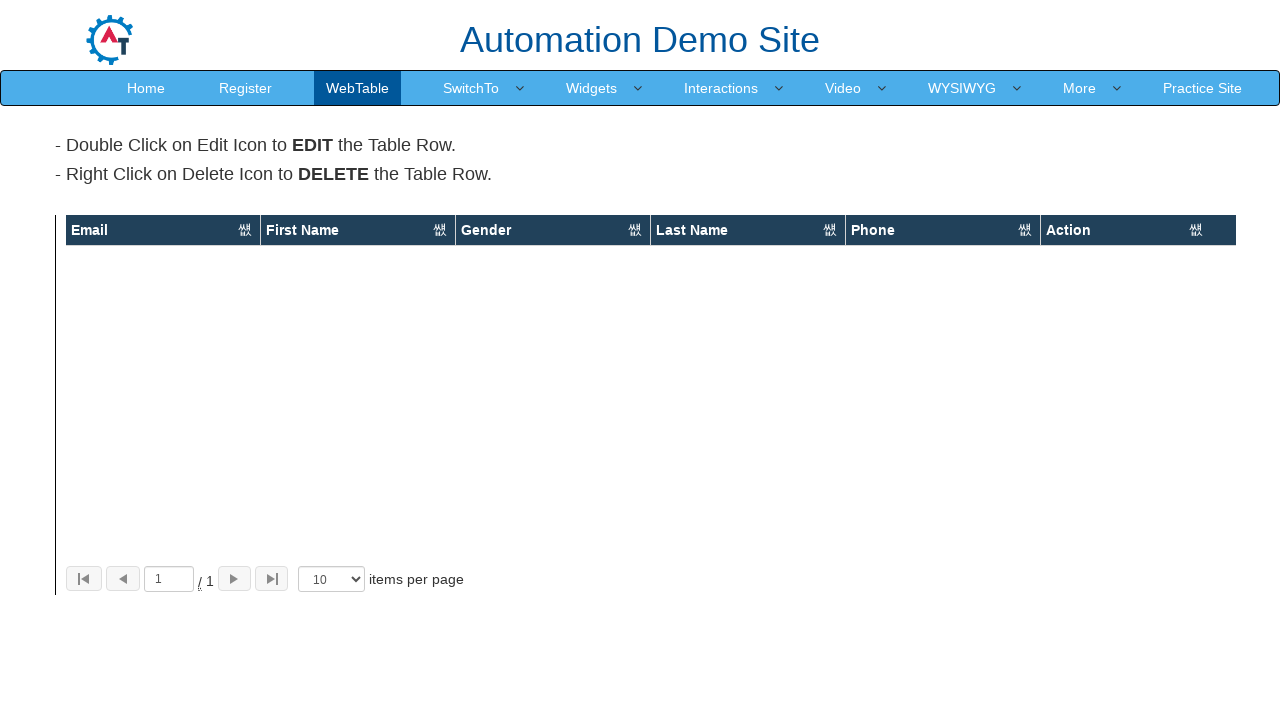

Clicked on Email column header at (90, 230) on xpath=//span[contains(text(),'Email')]
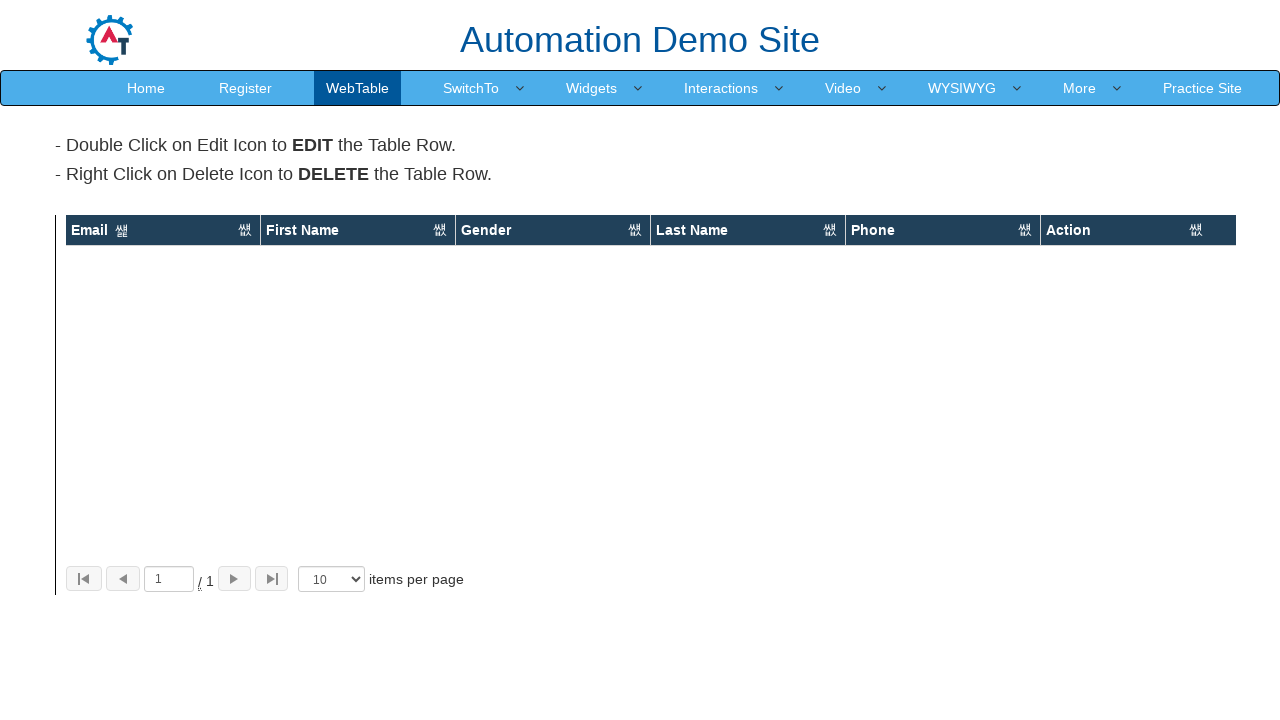

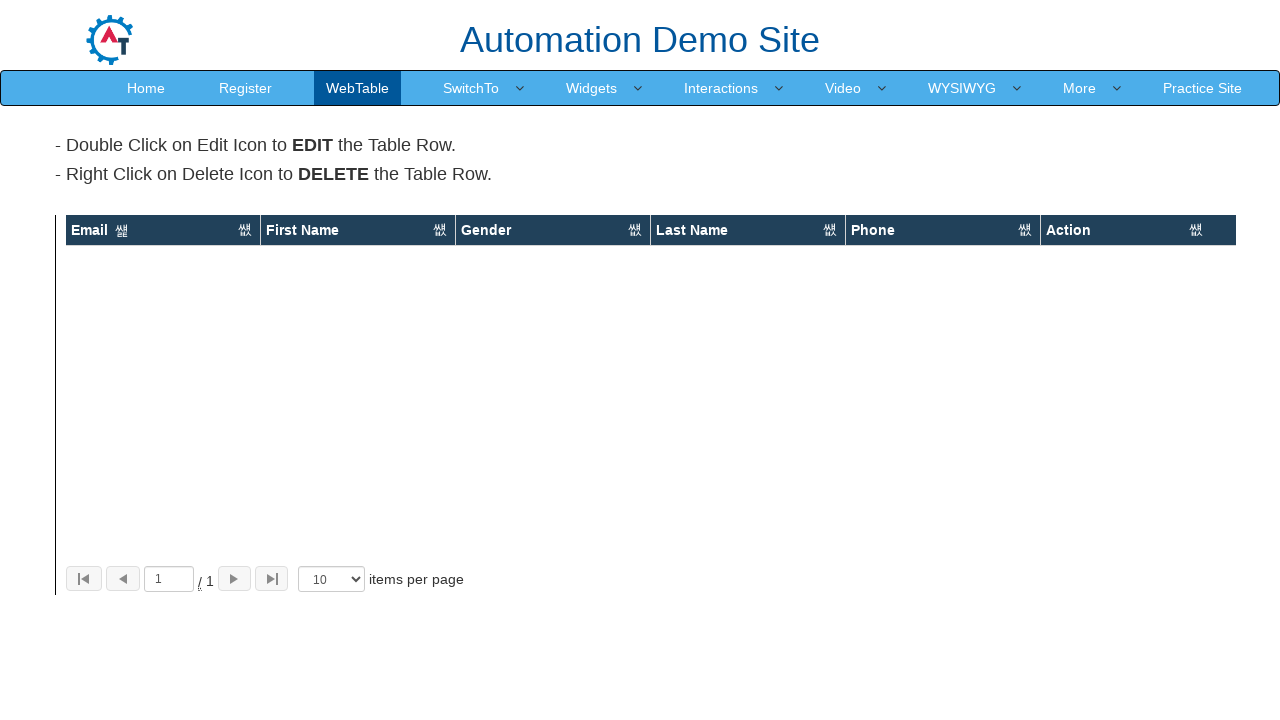